Navigates to the Chess.com Spanish website homepage

Starting URL: https://www.chess.com/es

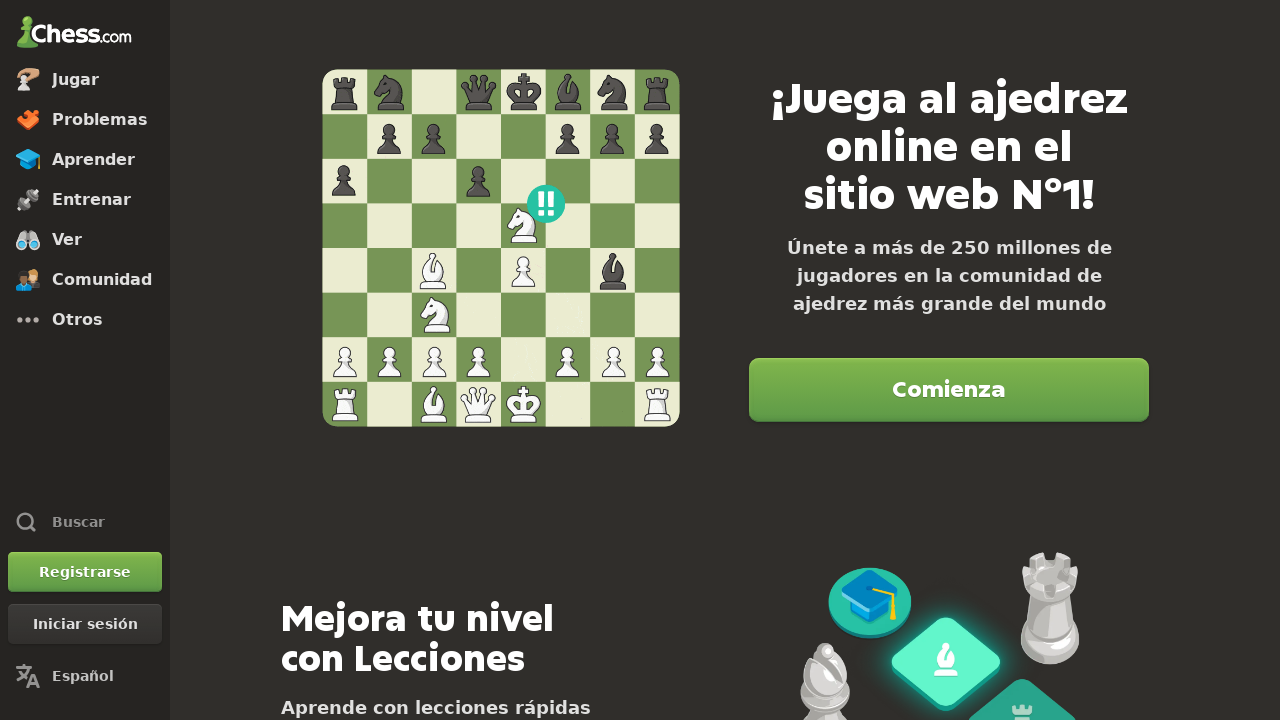

Waited for Chess.com Spanish homepage to load (domcontentloaded)
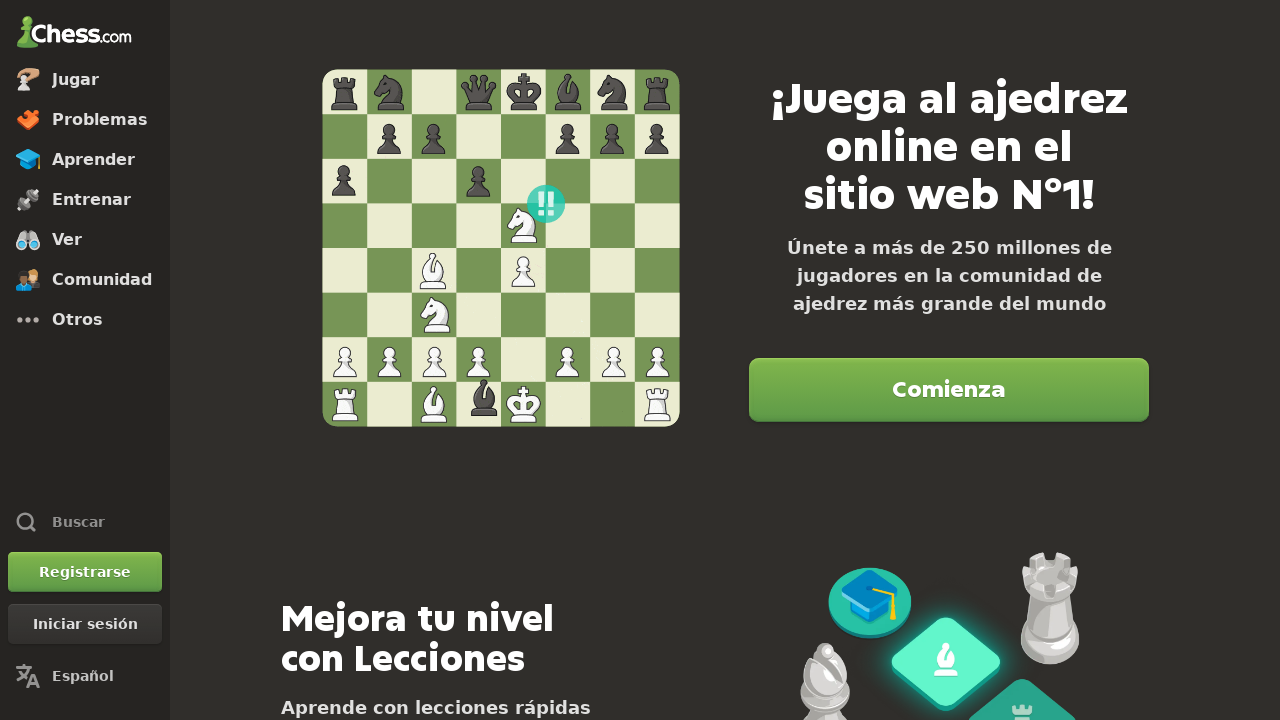

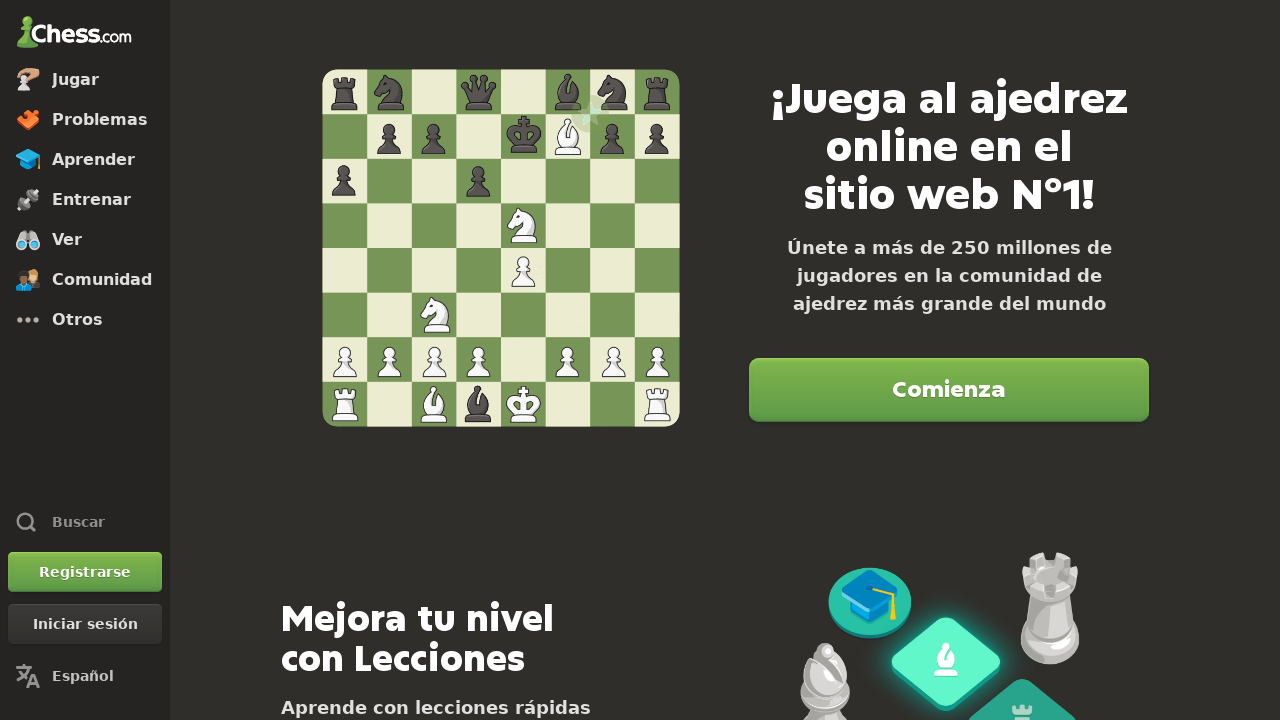